Tests checkbox functionality by clicking on checkboxes and verifying their selection state

Starting URL: http://the-internet.herokuapp.com/checkboxes

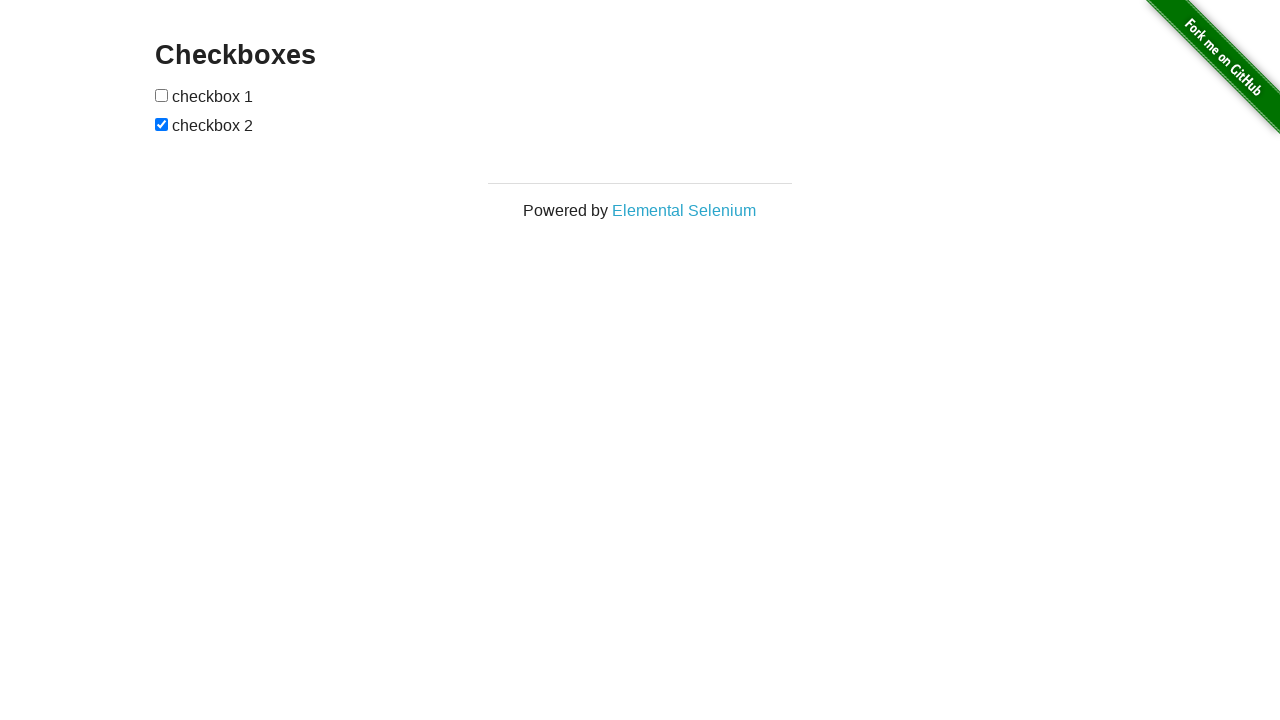

Clicked the first checkbox at (162, 95) on div.row:nth-child(2) div.large-12.columns:nth-child(2) div.example:nth-child(1) 
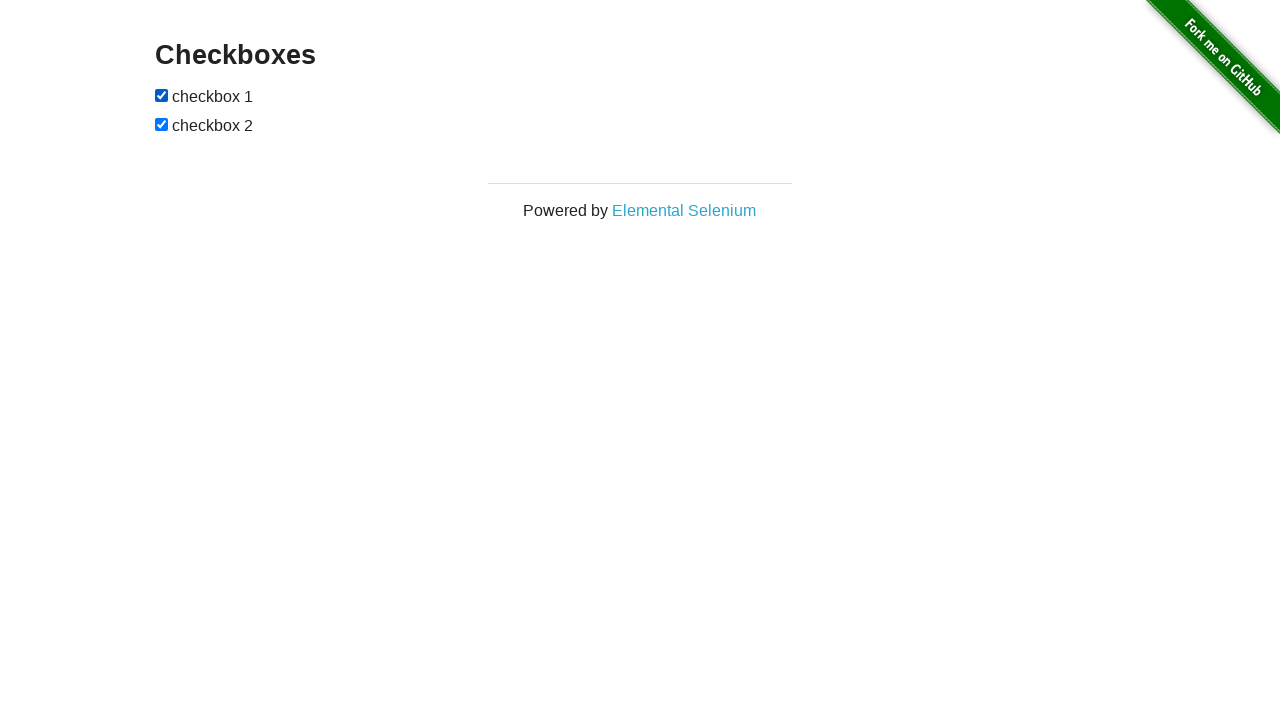

Verified that the first checkbox is checked
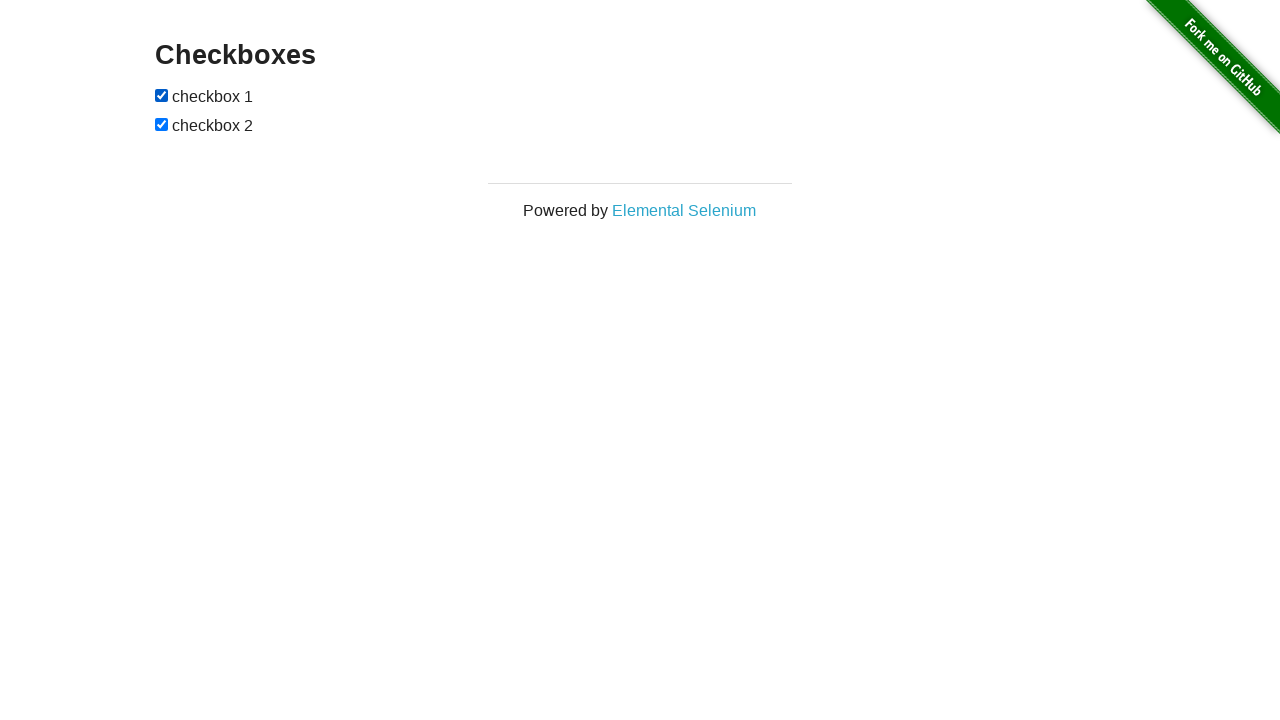

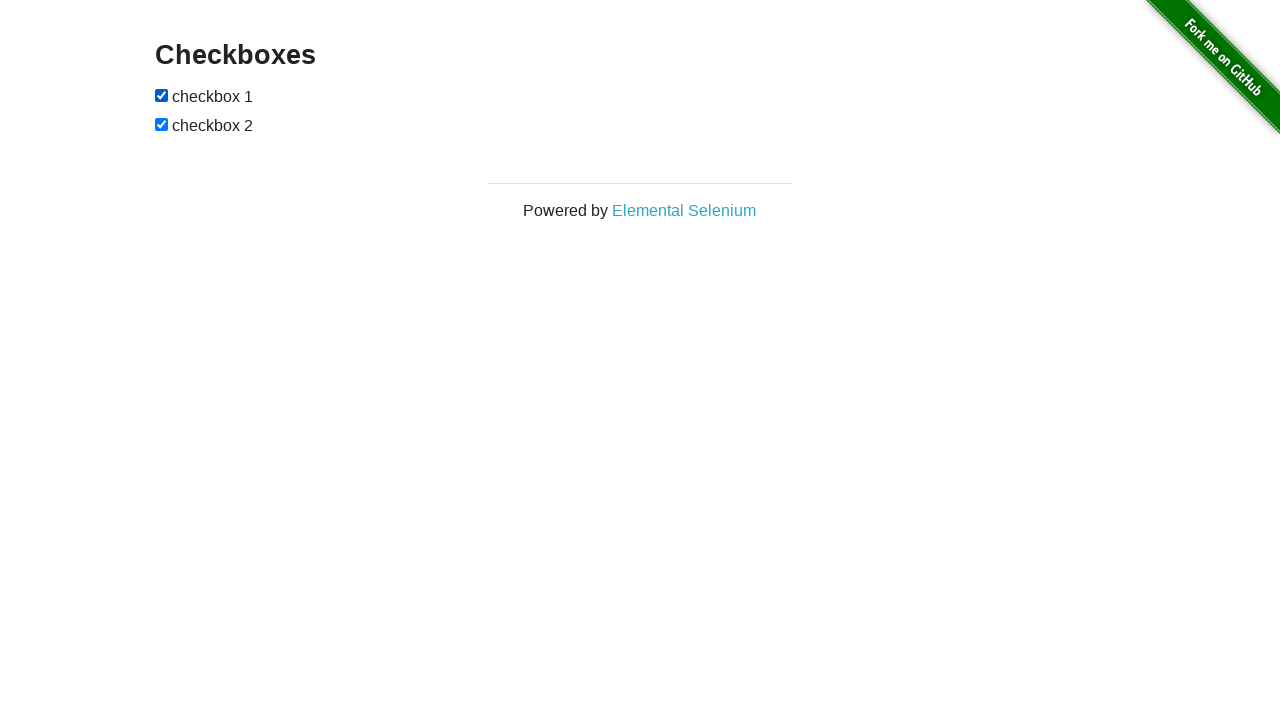